Tests dropdown functionality on a books listing page by iterating through row-per-page options and verifying the correct number of rows are displayed for each selection.

Starting URL: https://demoqa.com/books

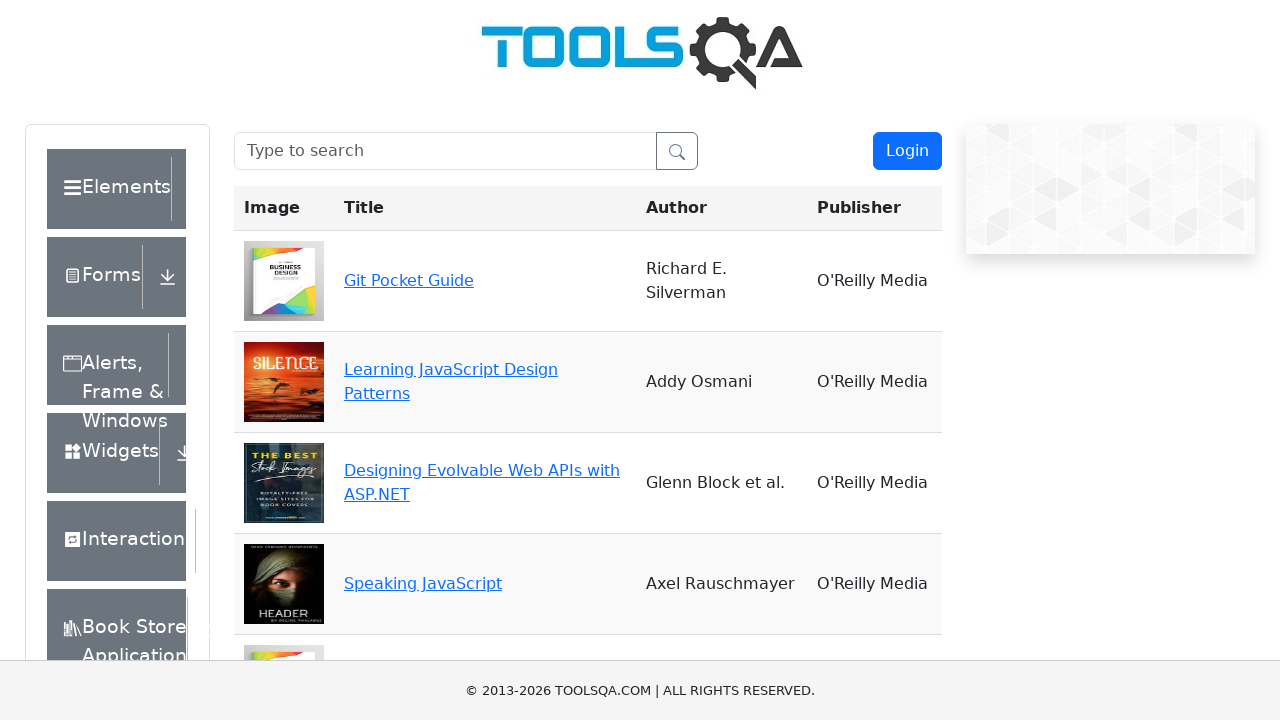

Hidden footer element that was covering dropdown and pagination
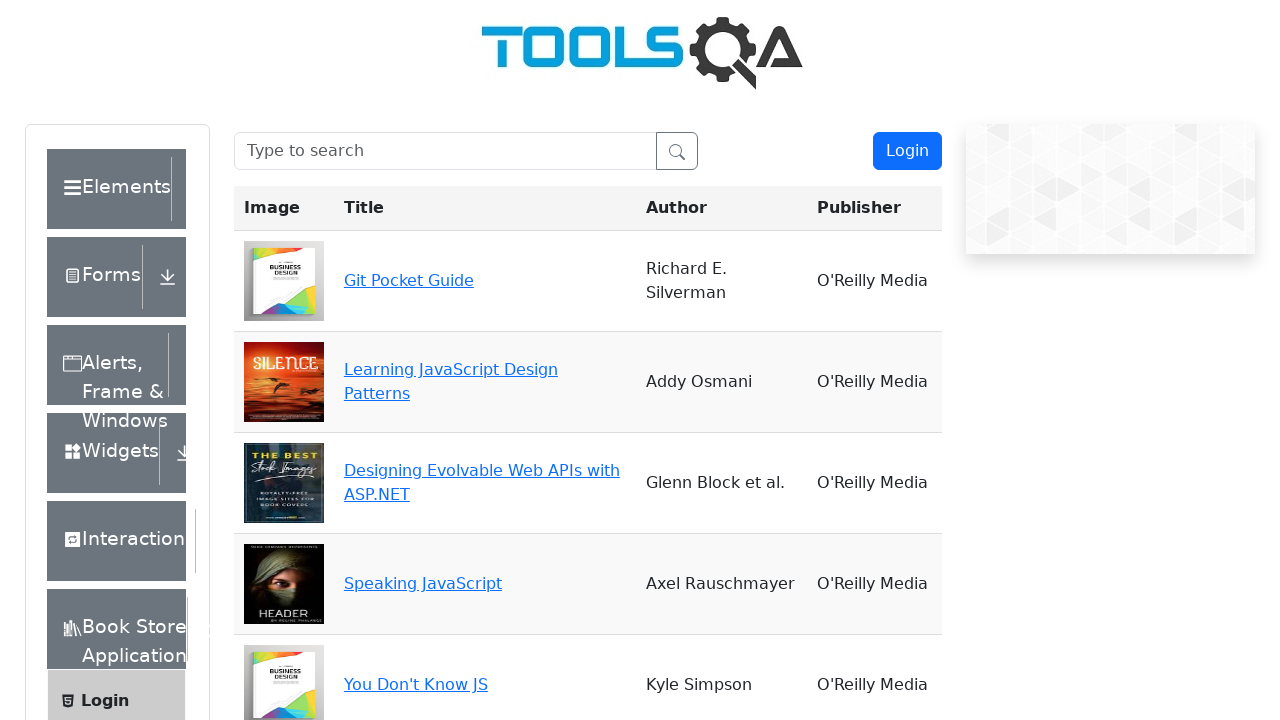

Located the rows-per-page dropdown element
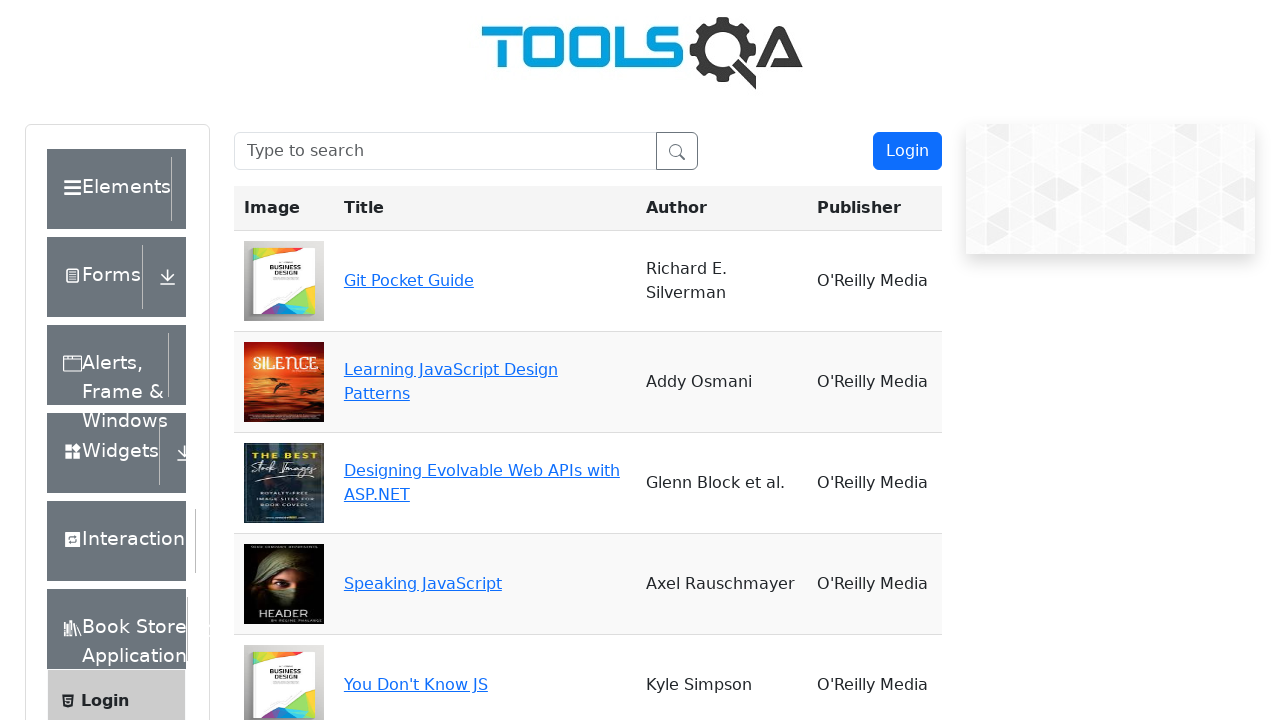

Retrieved all 0 dropdown options
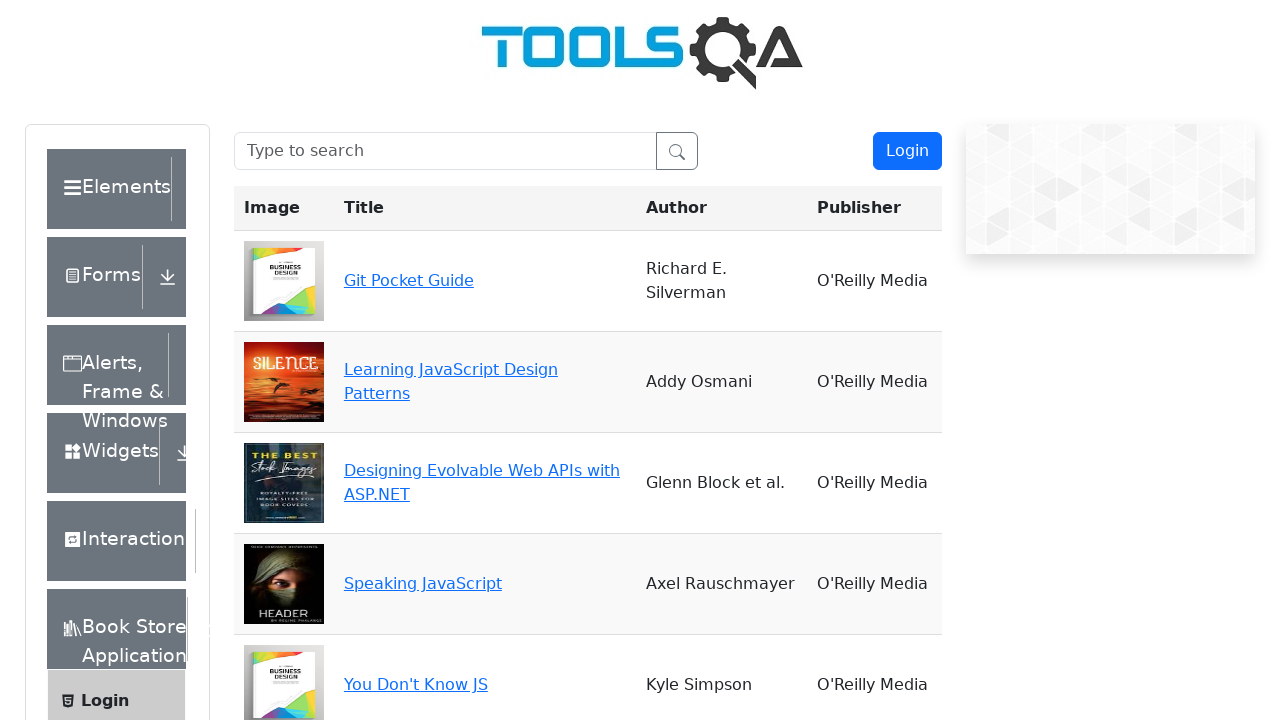

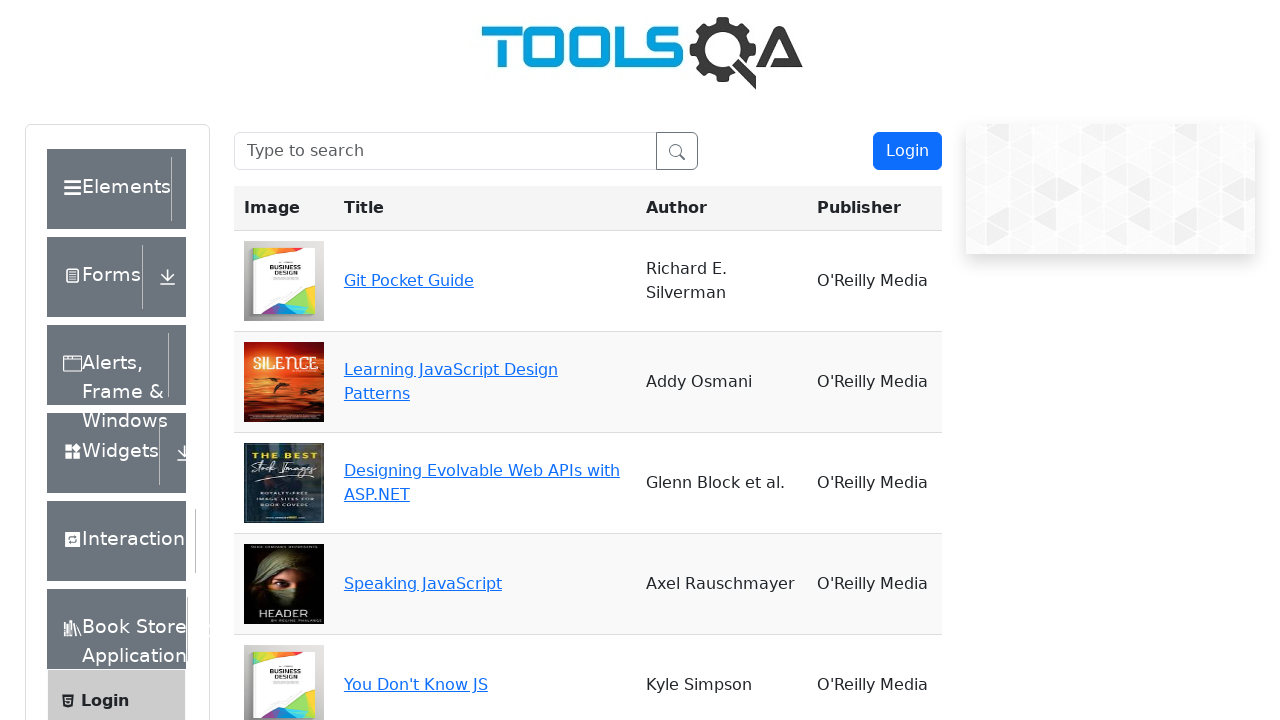